Tests JavaScript alert handling functionality by triggering alerts, verifying their text content, and accepting or dismissing them

Starting URL: https://rahulshettyacademy.com/AutomationPractice/

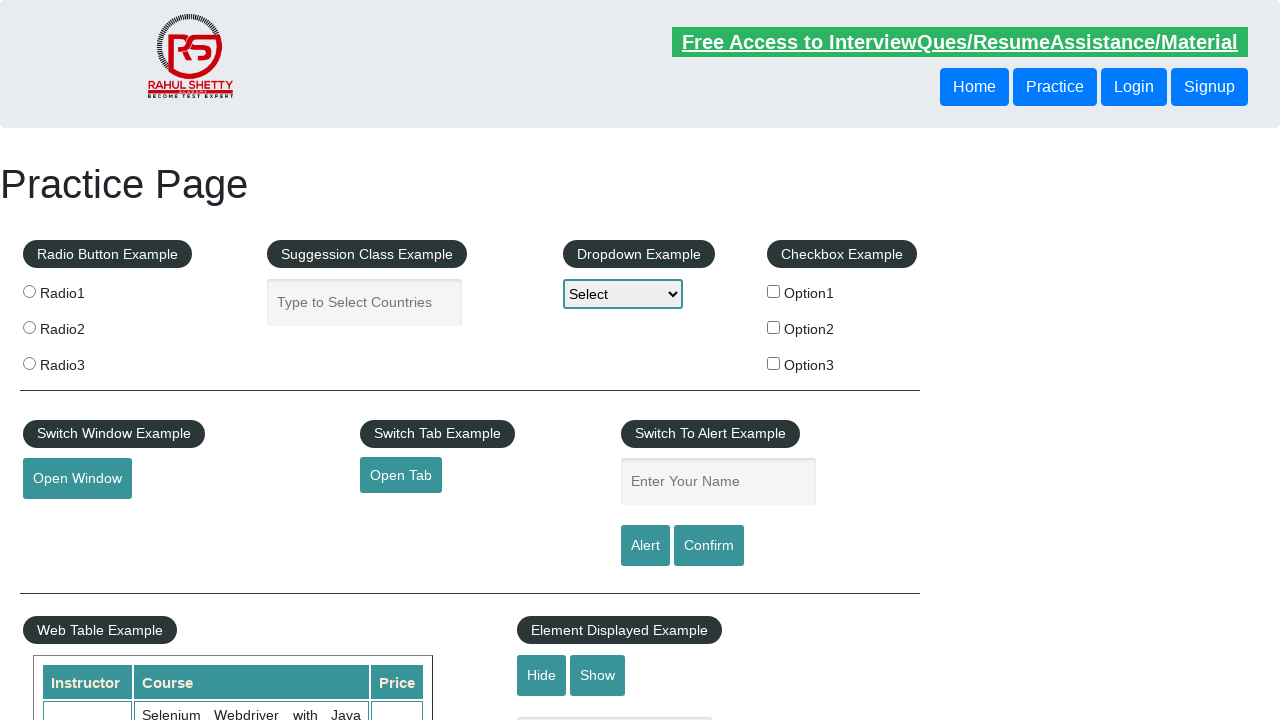

Set up dialog event handler for alert manipulation
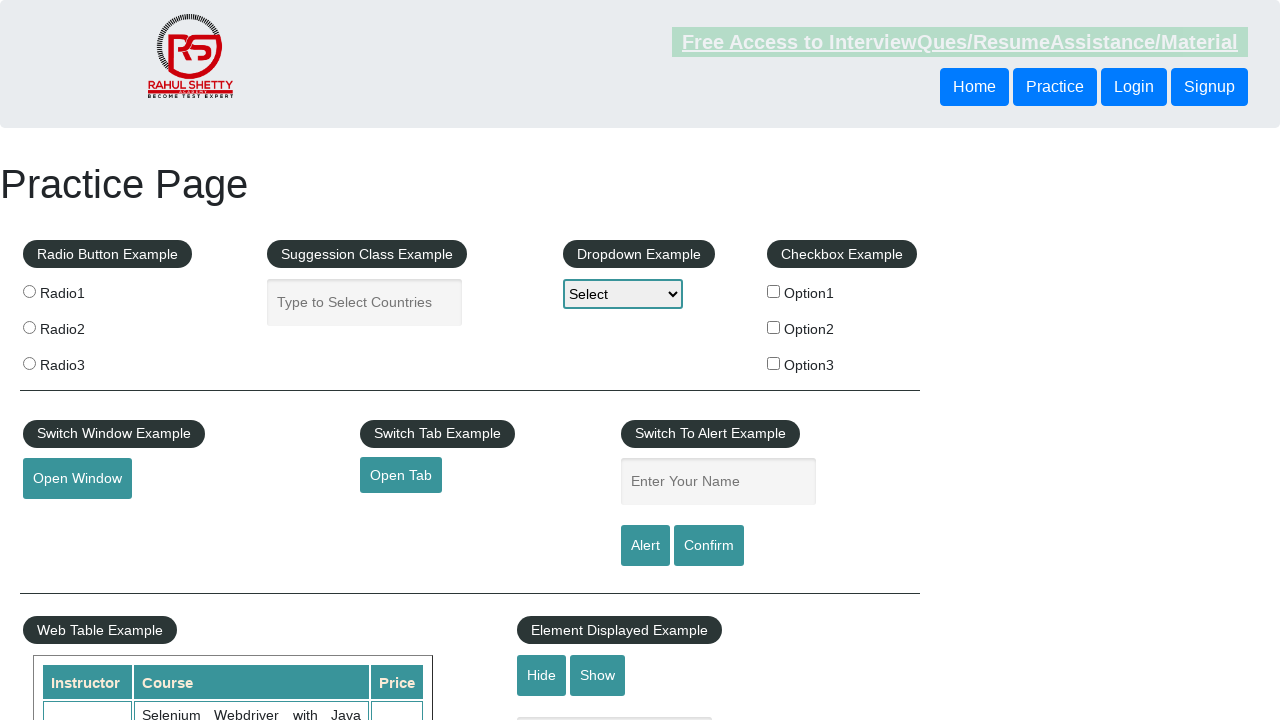

Entered 'Adi Dinu' in the name input field on #name
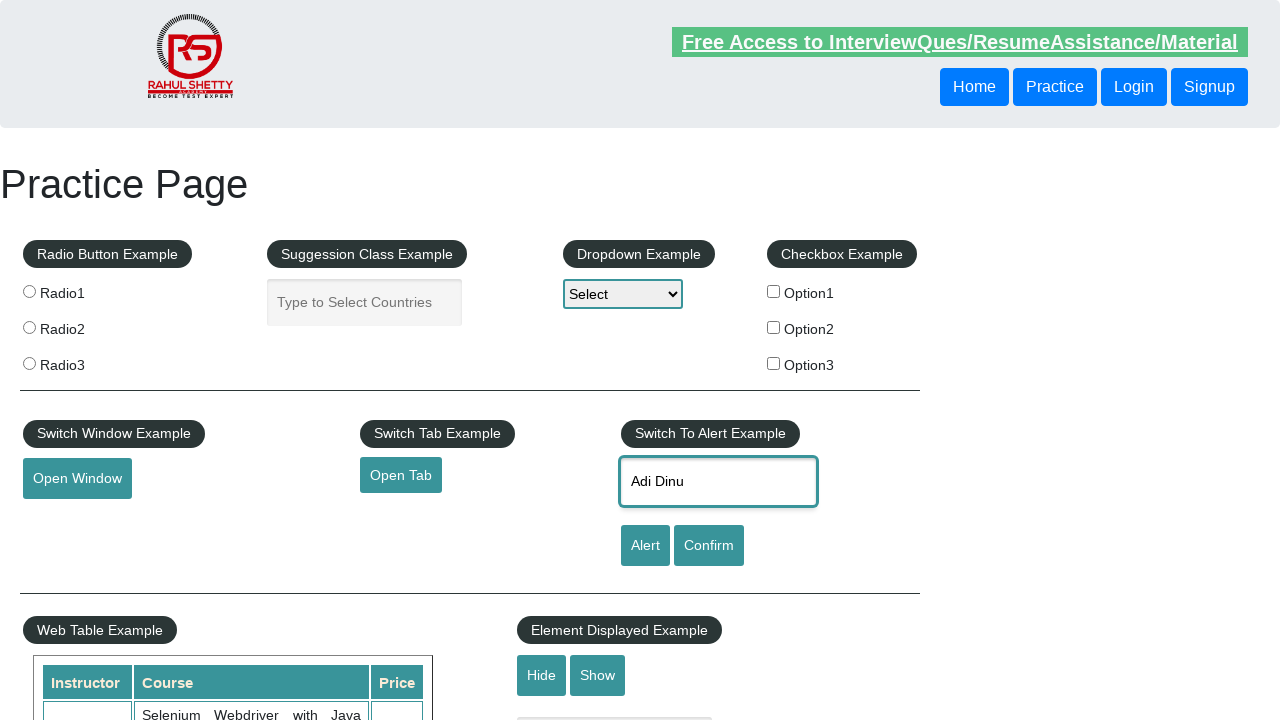

Clicked alert button to trigger first JavaScript alert at (645, 546) on [id='alertbtn']
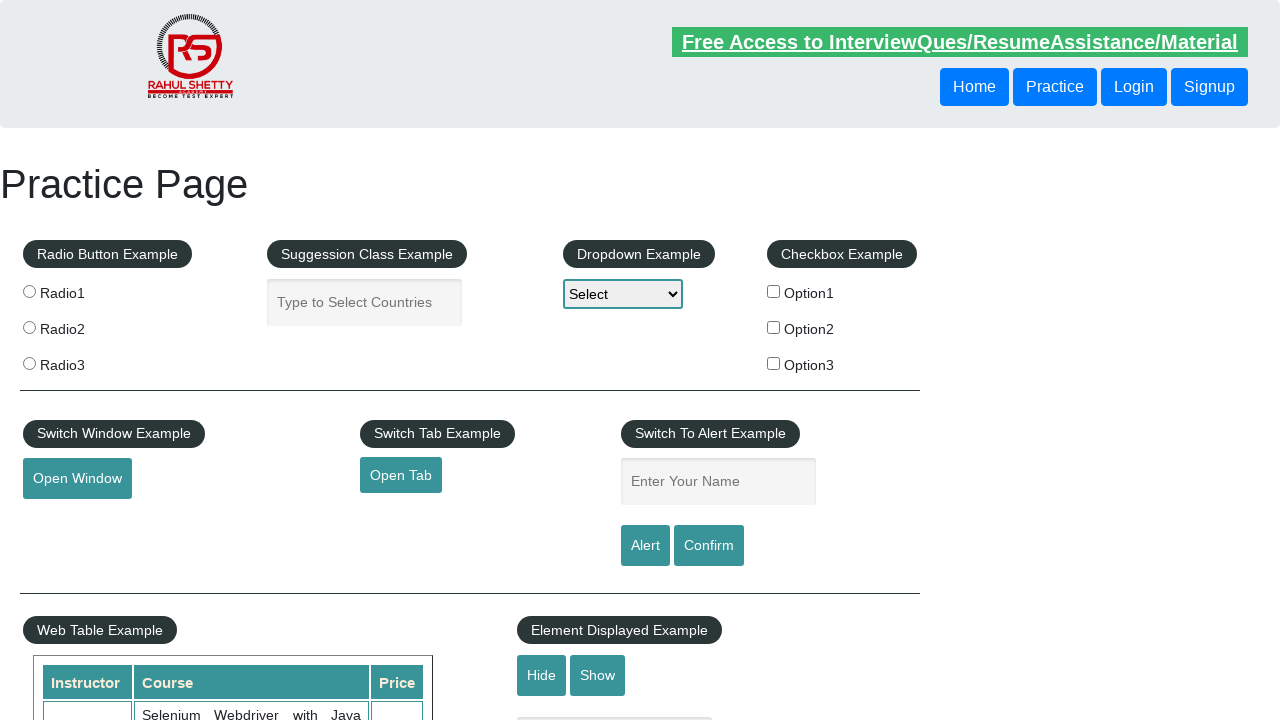

Clicked confirm button to trigger second JavaScript alert at (709, 546) on #confirmbtn
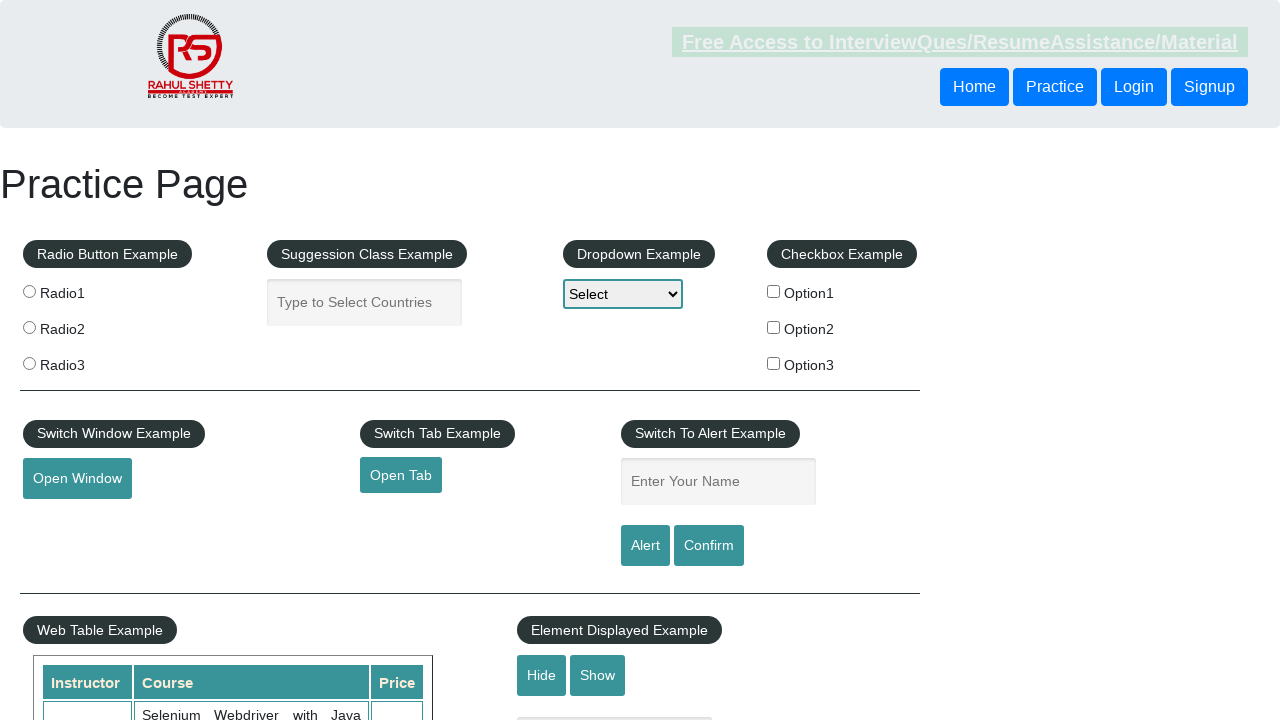

Verified first alert message contains 'Adi Dinu'
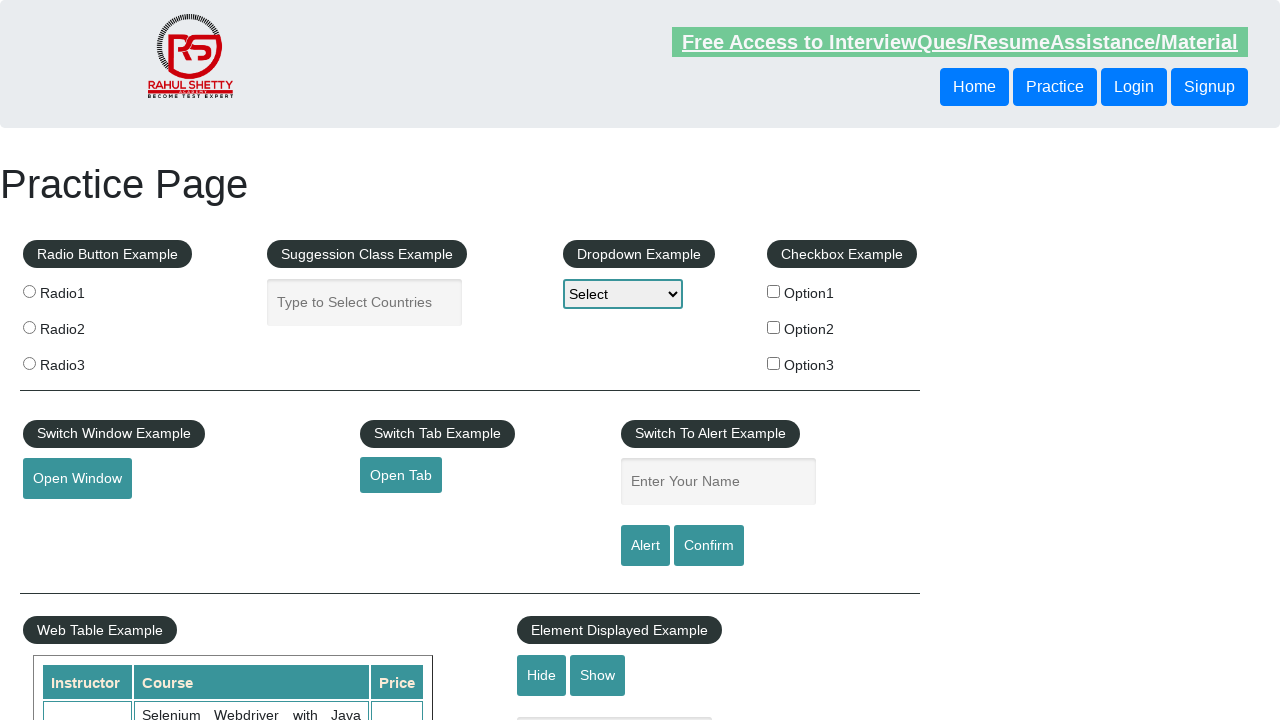

Verified second alert message does not contain 'Adi Dinu'
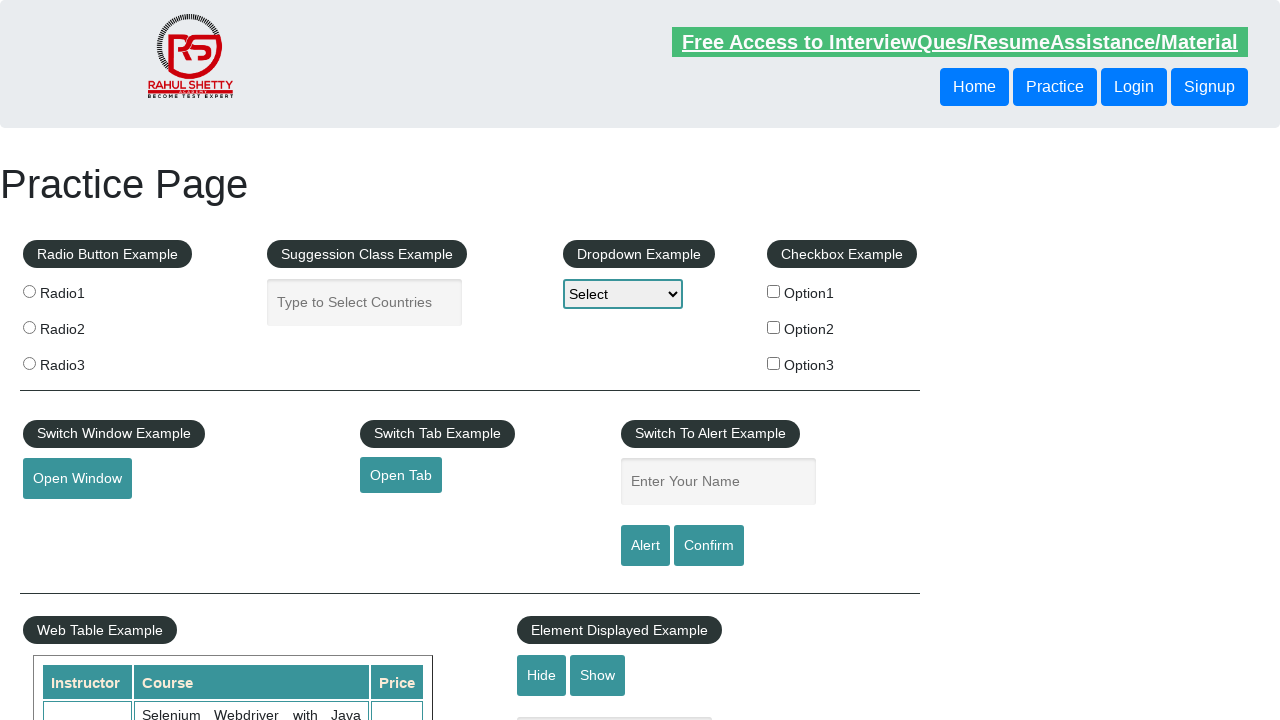

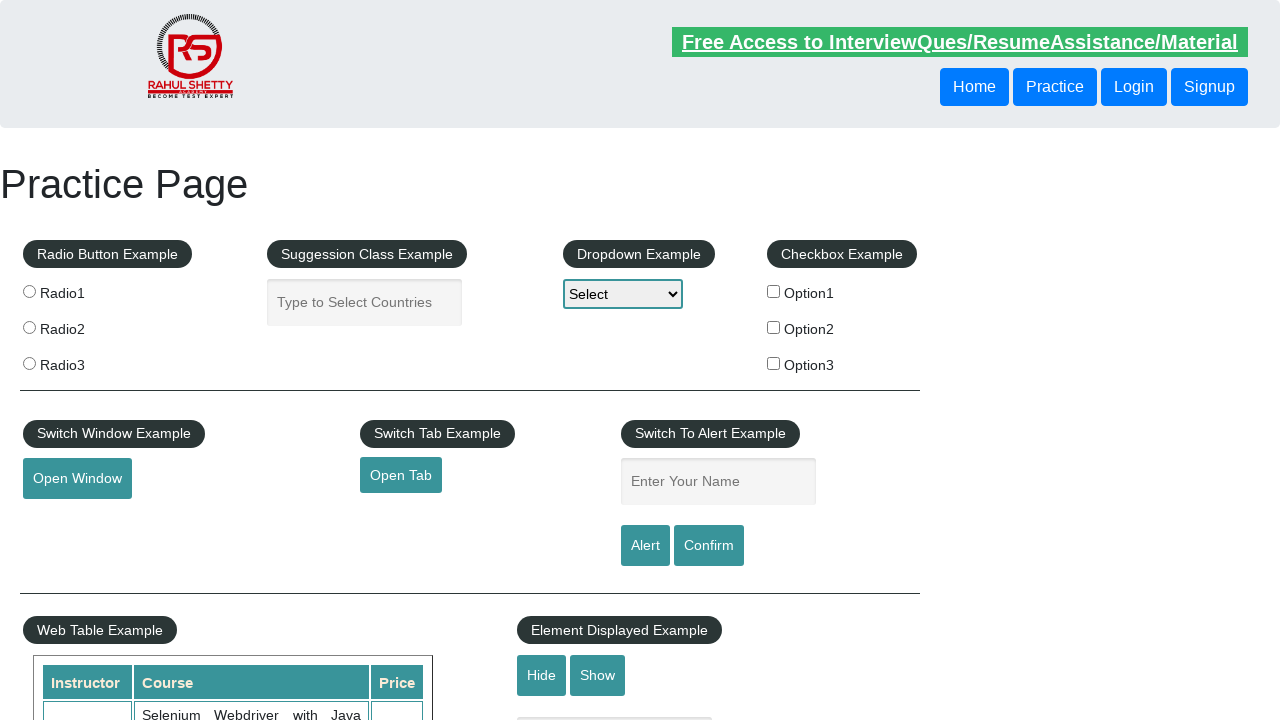